Tests various edit field interactions including entering text, appending text, clearing fields, and verifying field states

Starting URL: https://letcode.in/edit

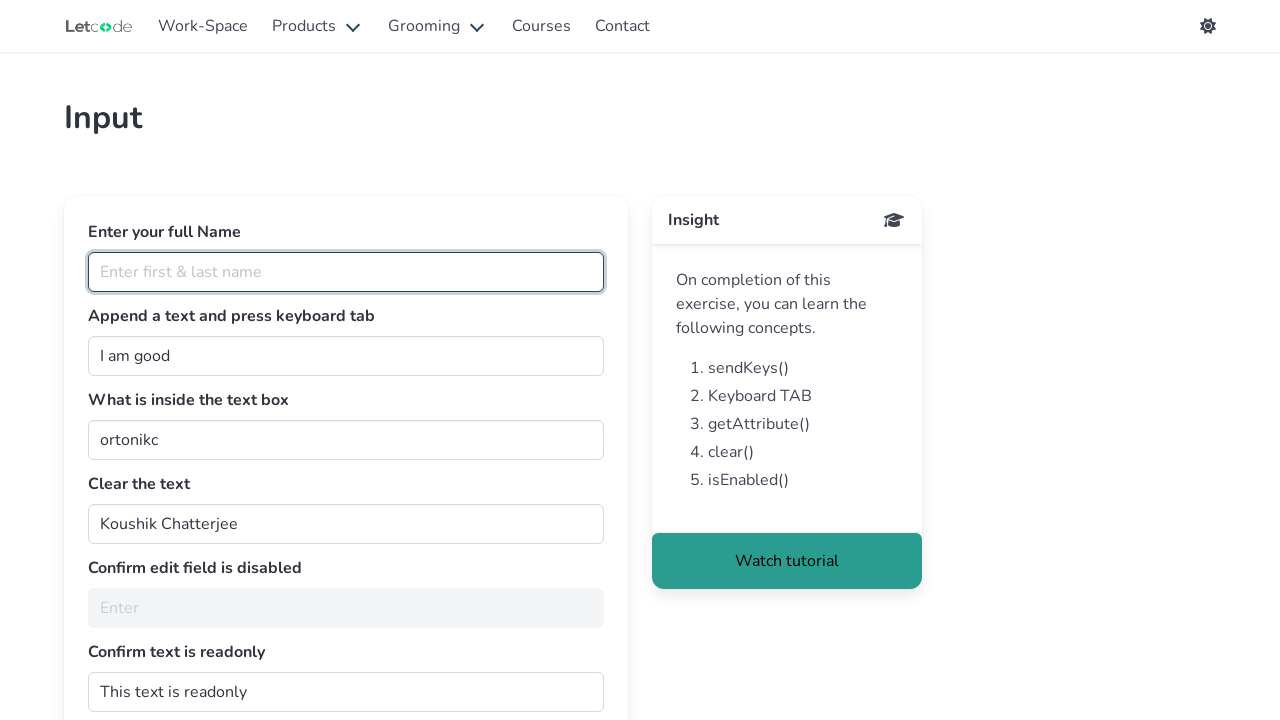

Entered 'Induu' into full name field on #fullName
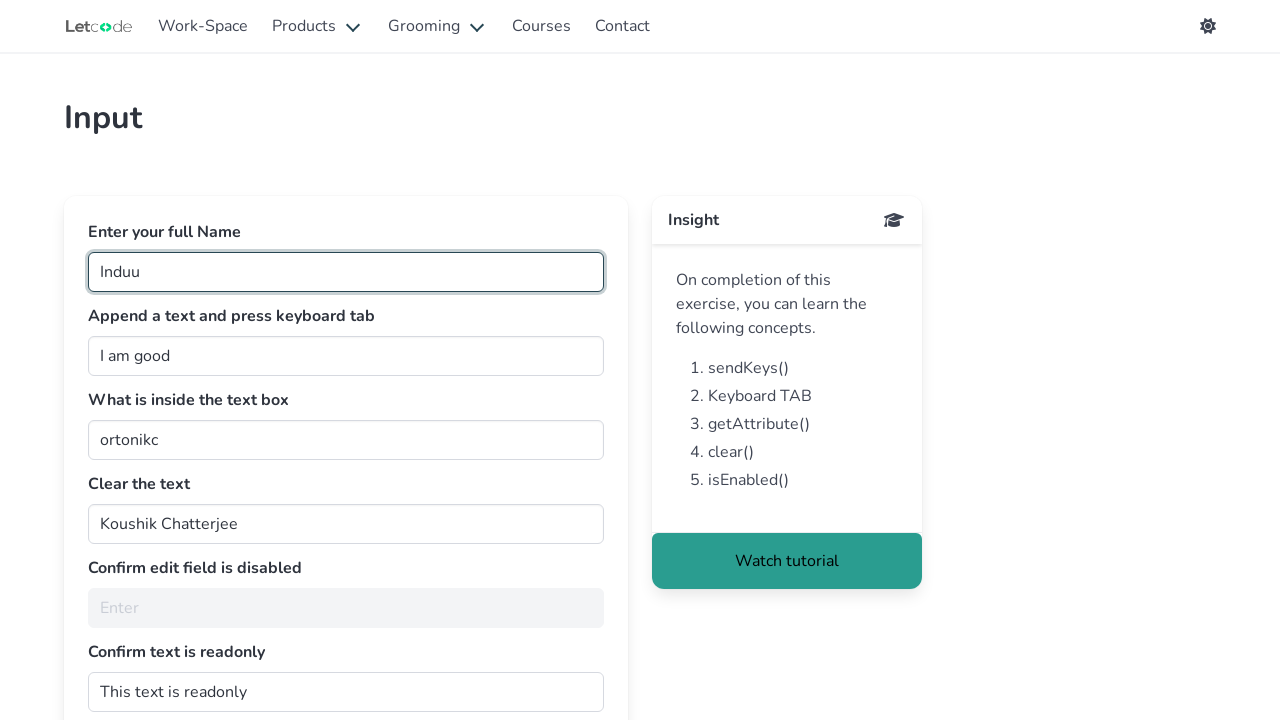

Appended ' good girl' to join field on #join
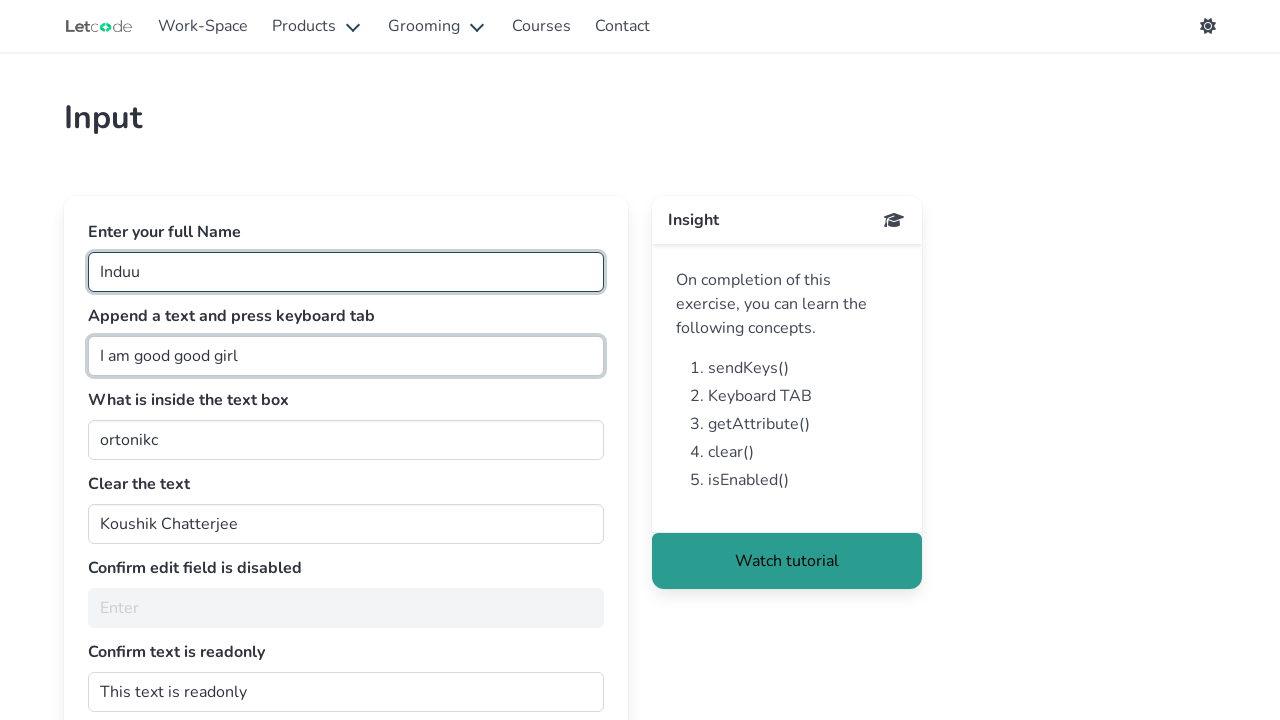

Pressed Tab key to move focus away from join field on #join
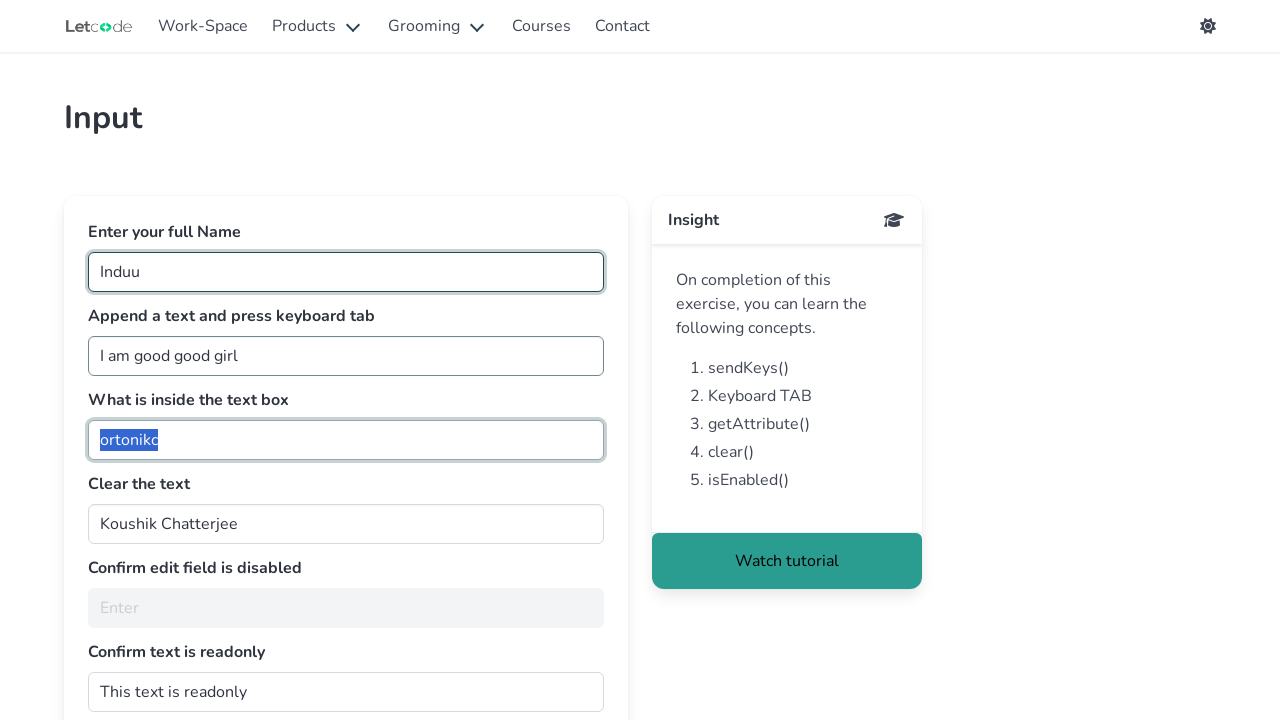

Retrieved value from getMe field: 'ortonikc'
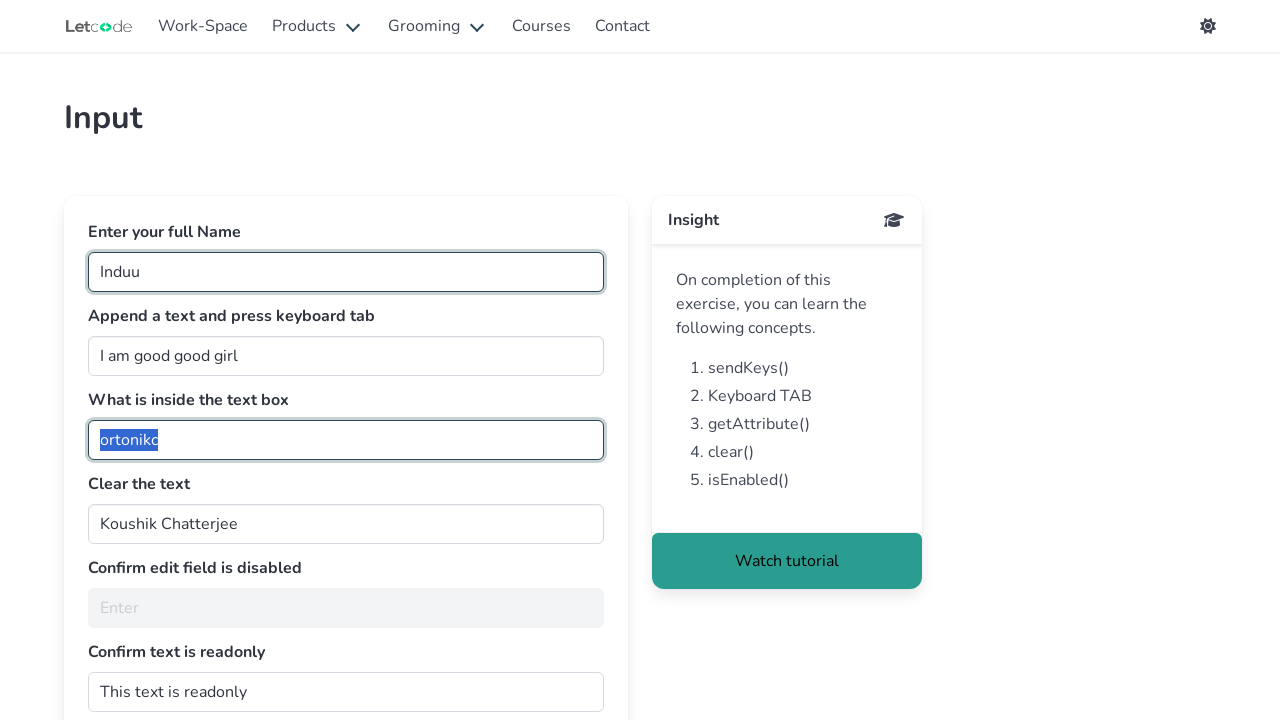

Cleared the clearMe text field on #clearMe
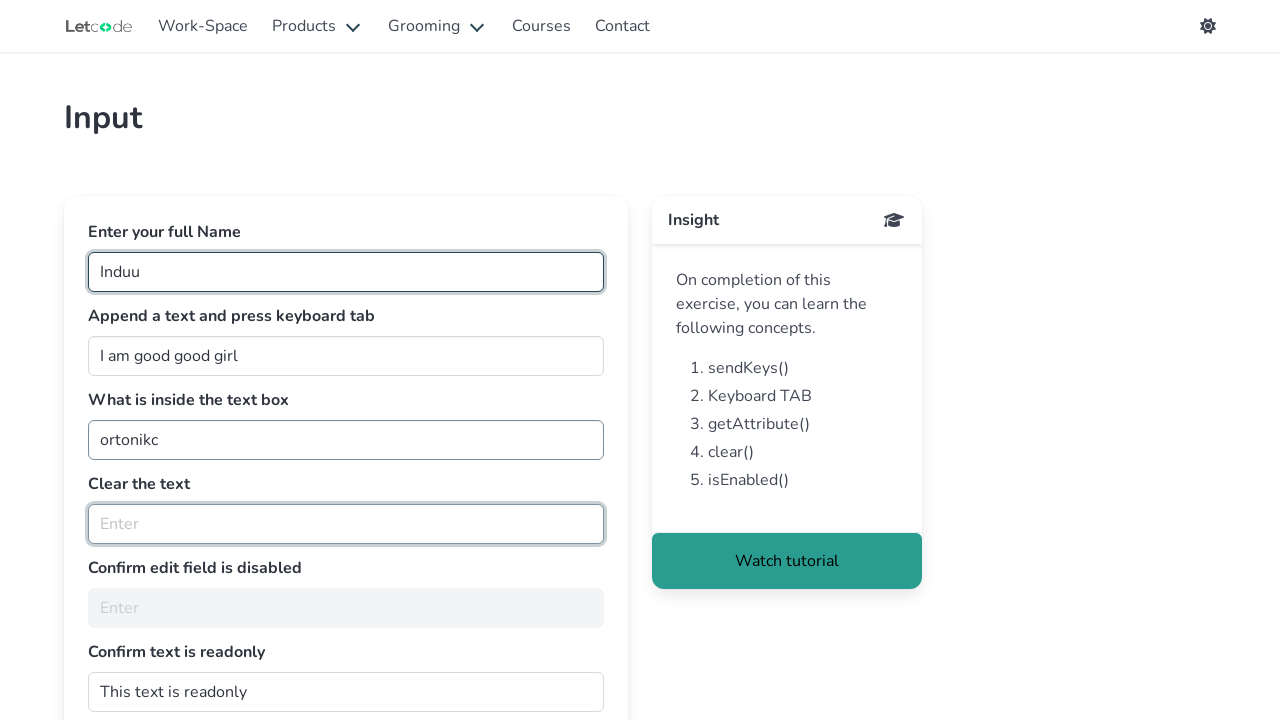

Checked if noEdit field is enabled: False
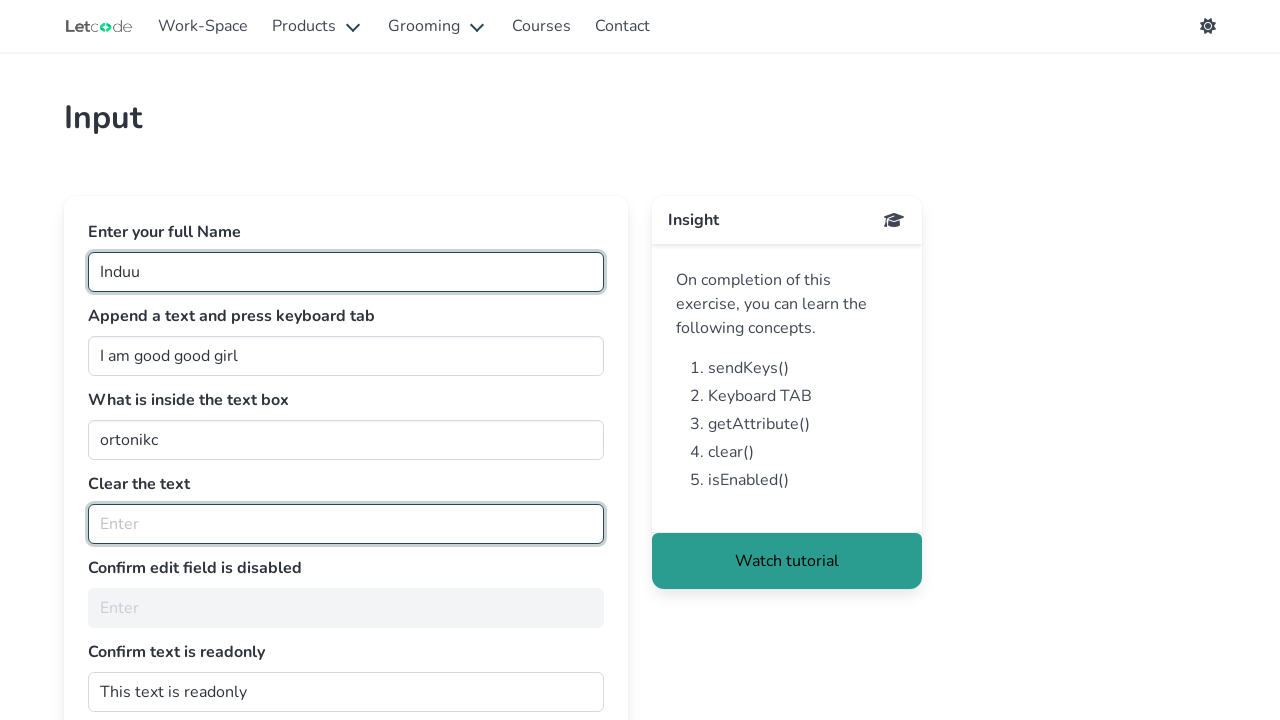

Retrieved readonly attribute from dontwrite field: 
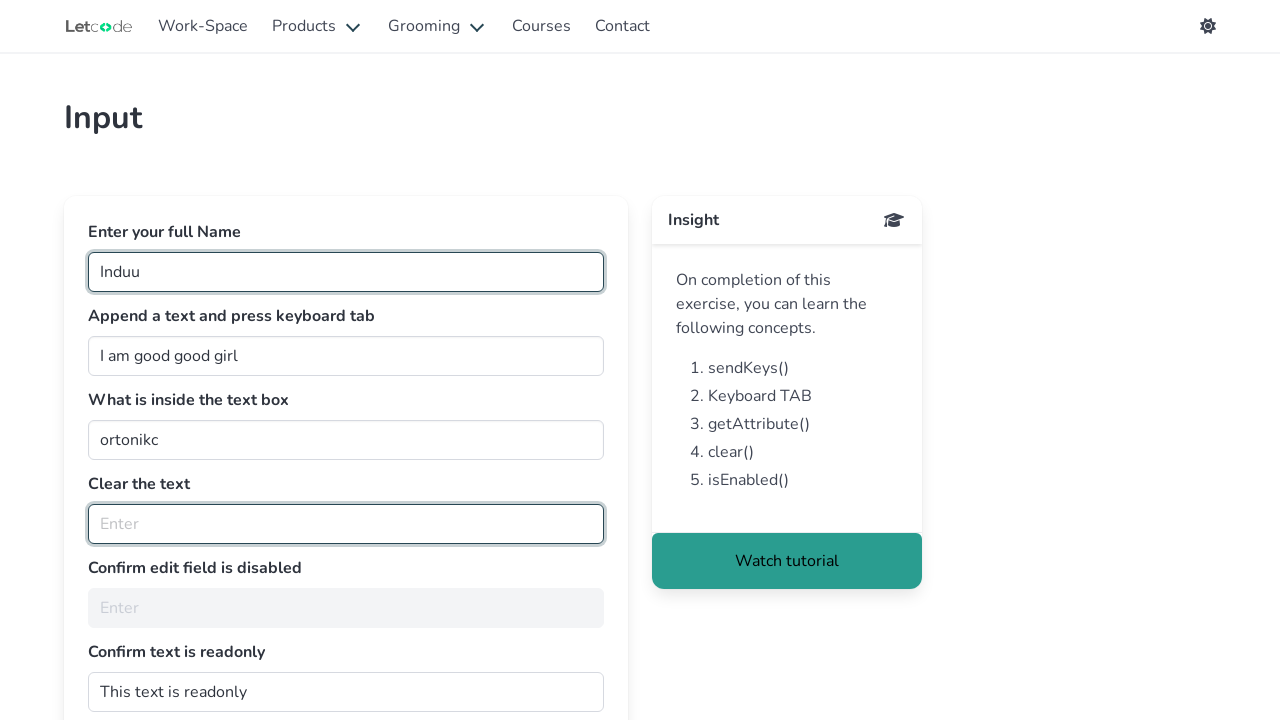

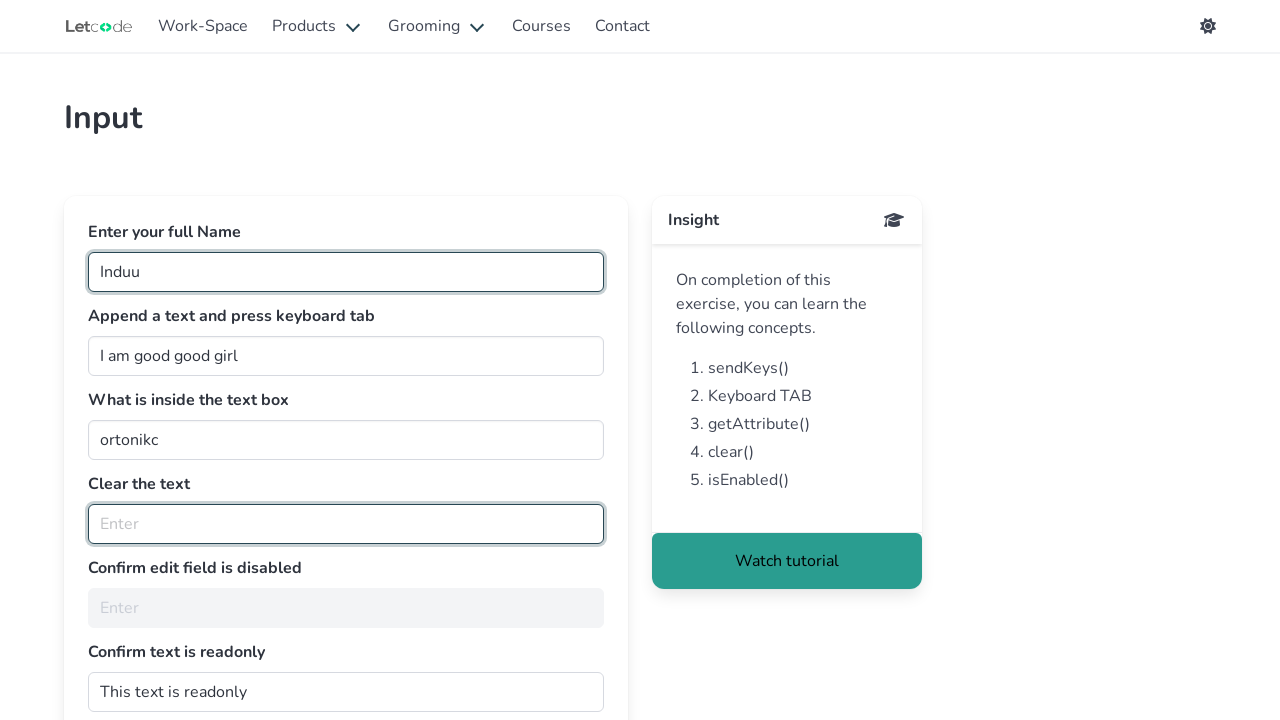